Tests double-click functionality on W3Schools demo page by filling a text field and double-clicking a button to copy the text

Starting URL: https://www.w3schools.com/tags/tryit.asp?filename=tryhtml5_ev_ondblclick3

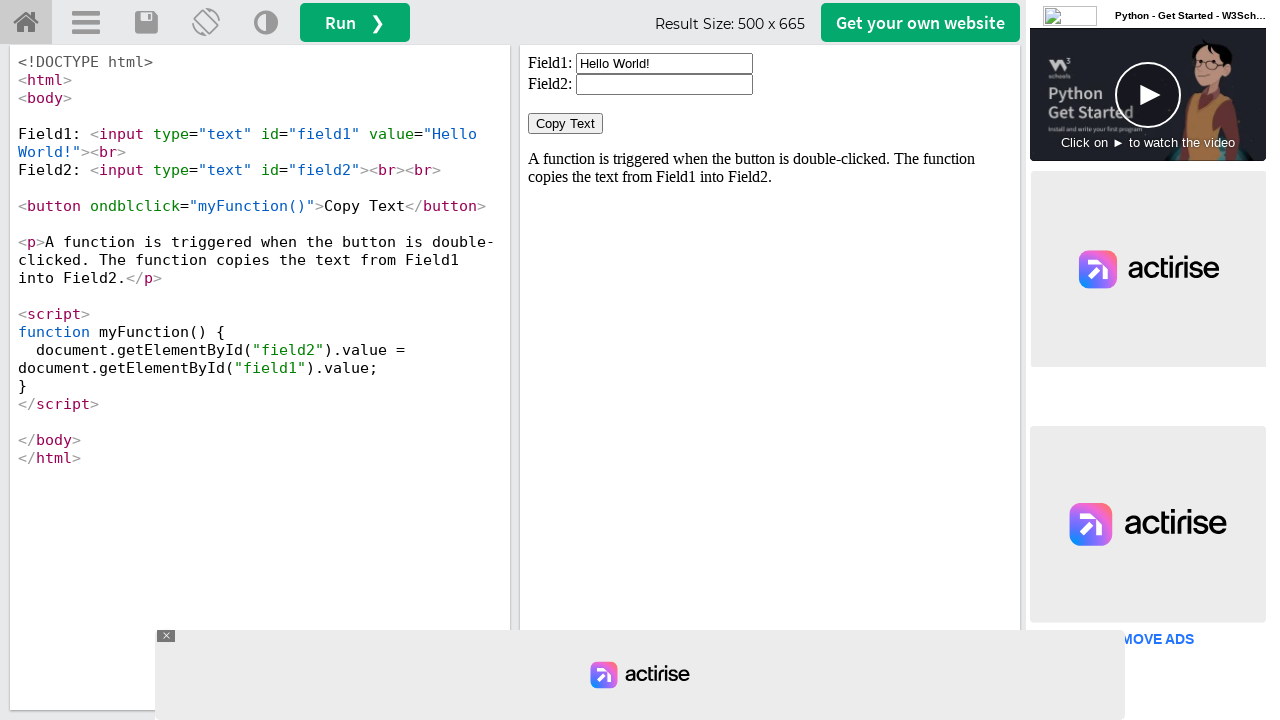

Located the iframe containing the demo
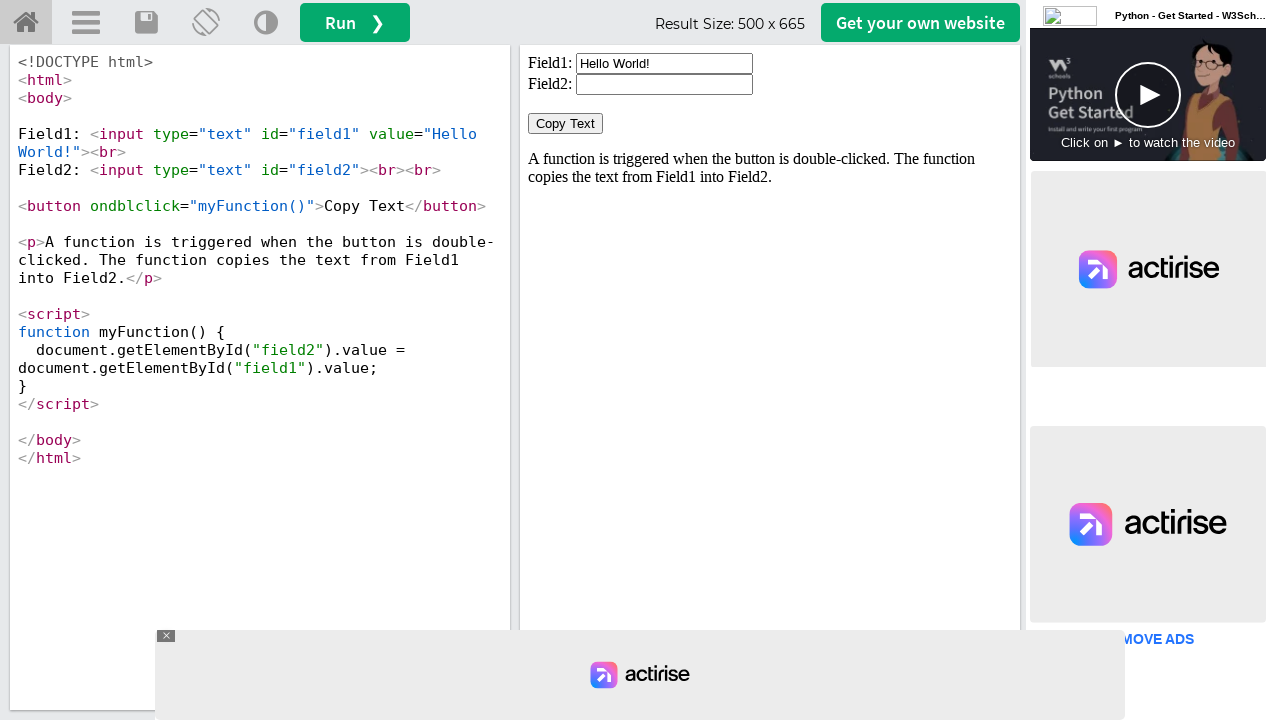

Cleared the first input field on iframe#iframeResult >> nth=0 >> internal:control=enter-frame >> input#field1
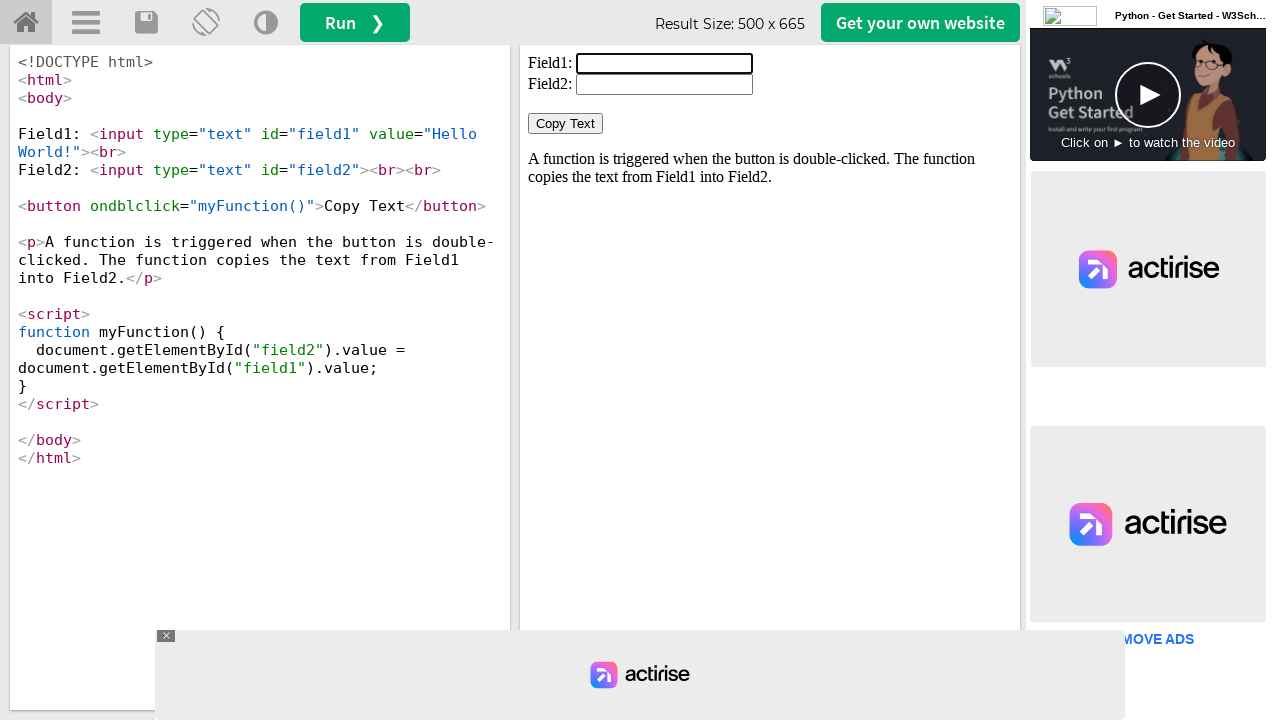

Filled the first input field with 'Welcome to Selenium' on iframe#iframeResult >> nth=0 >> internal:control=enter-frame >> input#field1
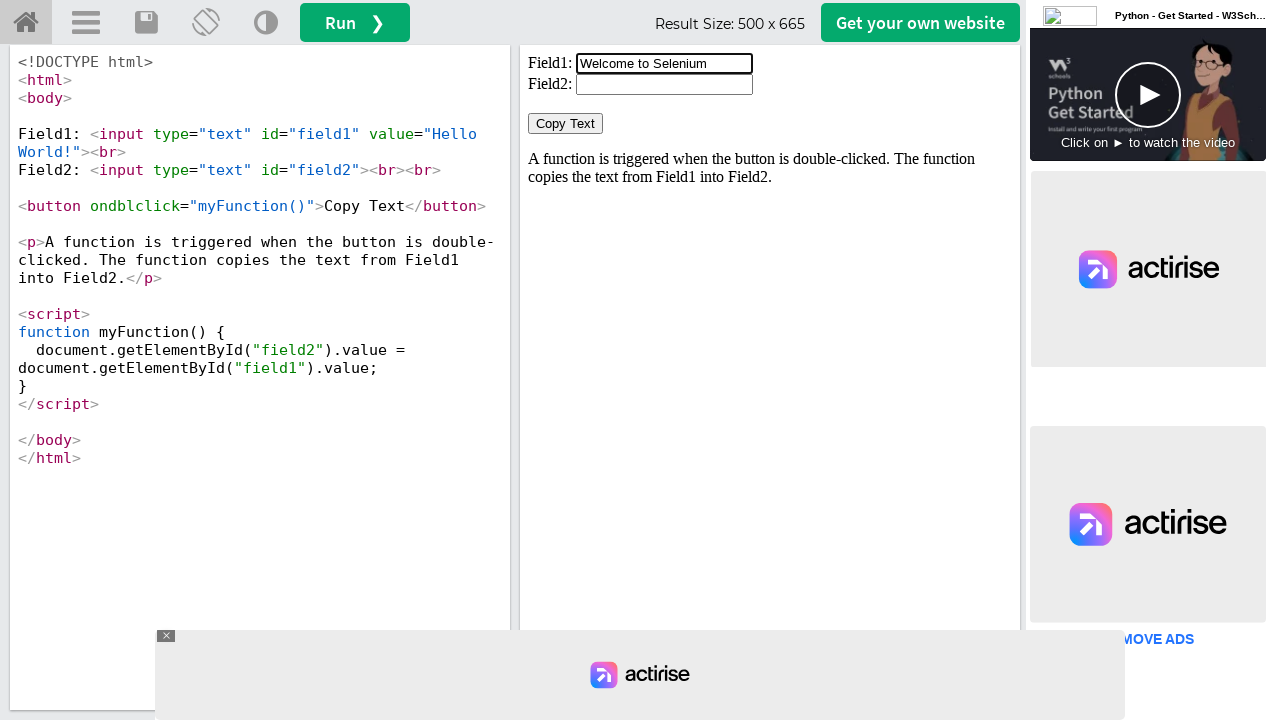

Double-clicked the button to copy text from field1 to field2 at (566, 124) on iframe#iframeResult >> nth=0 >> internal:control=enter-frame >> button[ondblclic
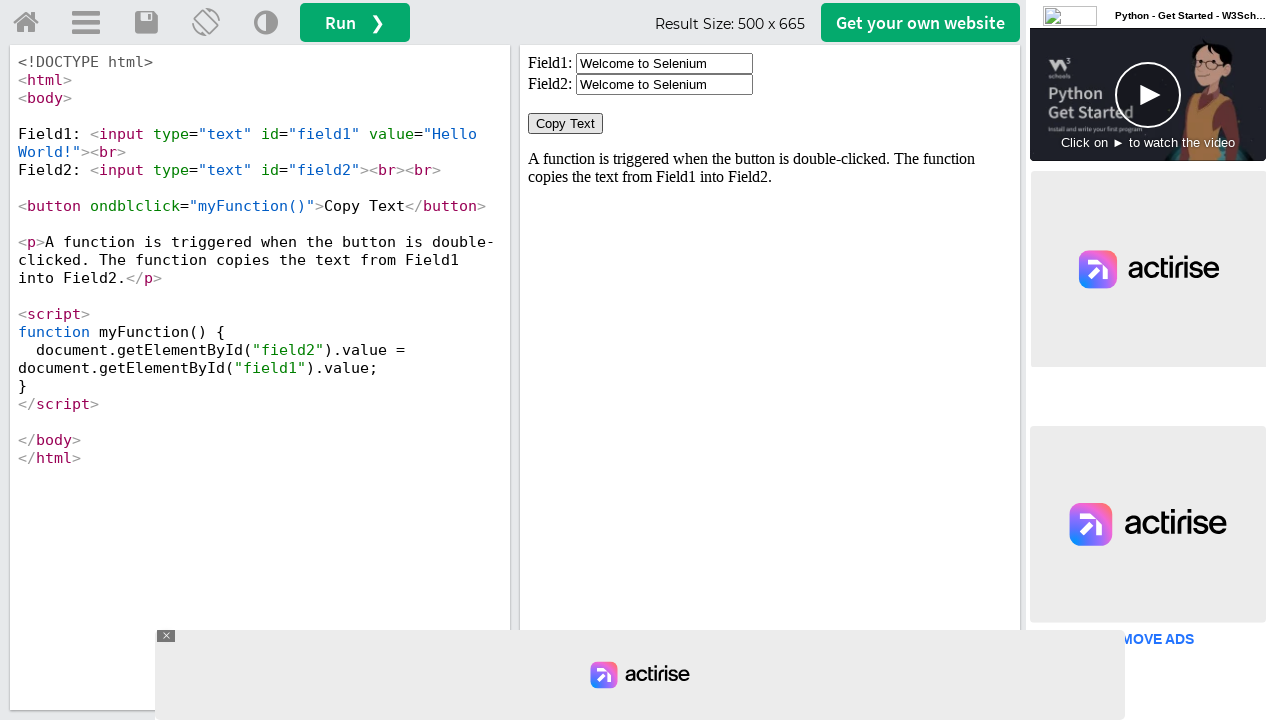

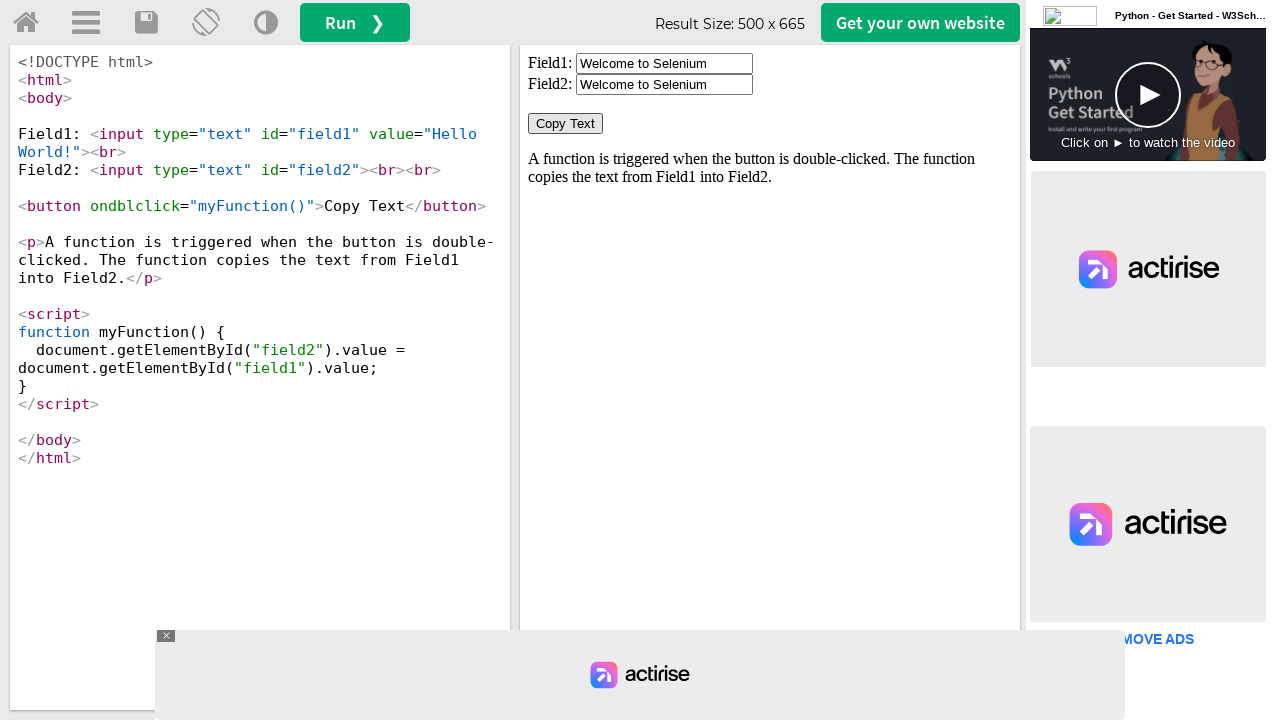